Verifies that the W3Schools logo is displayed on the HTML tutorial page

Starting URL: https://www.w3schools.com/html/

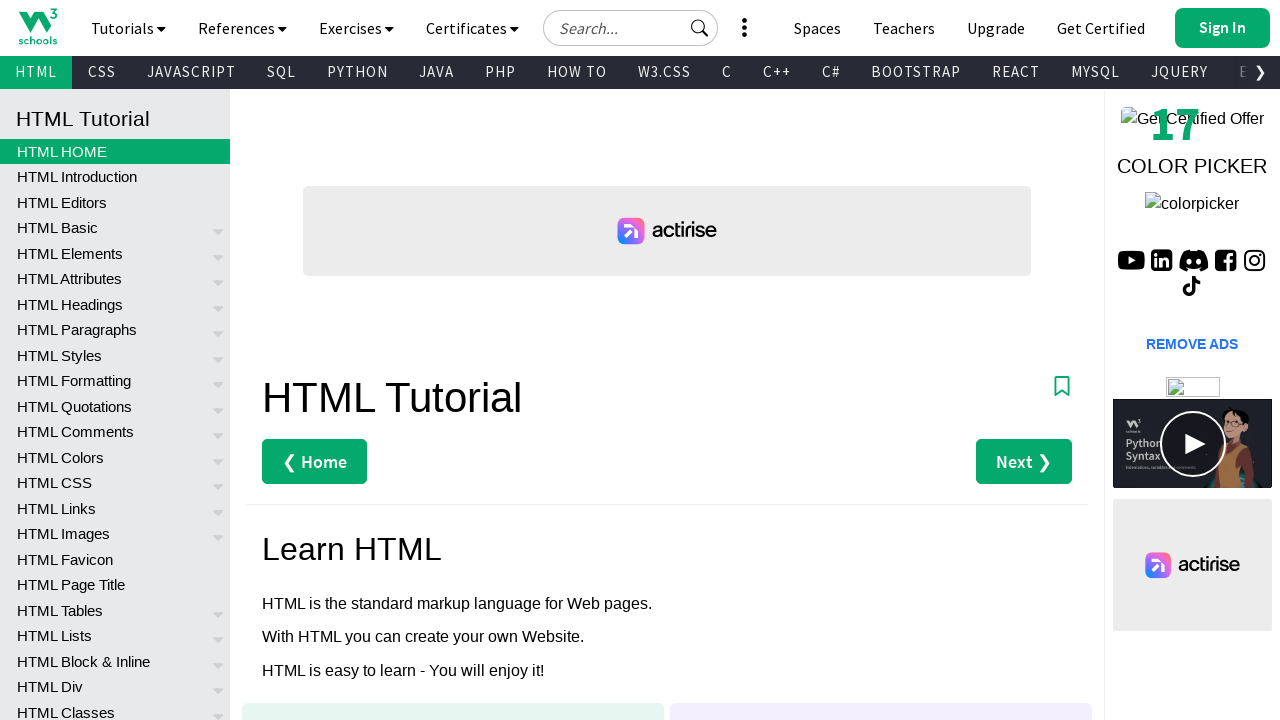

Navigated to W3Schools HTML tutorial page
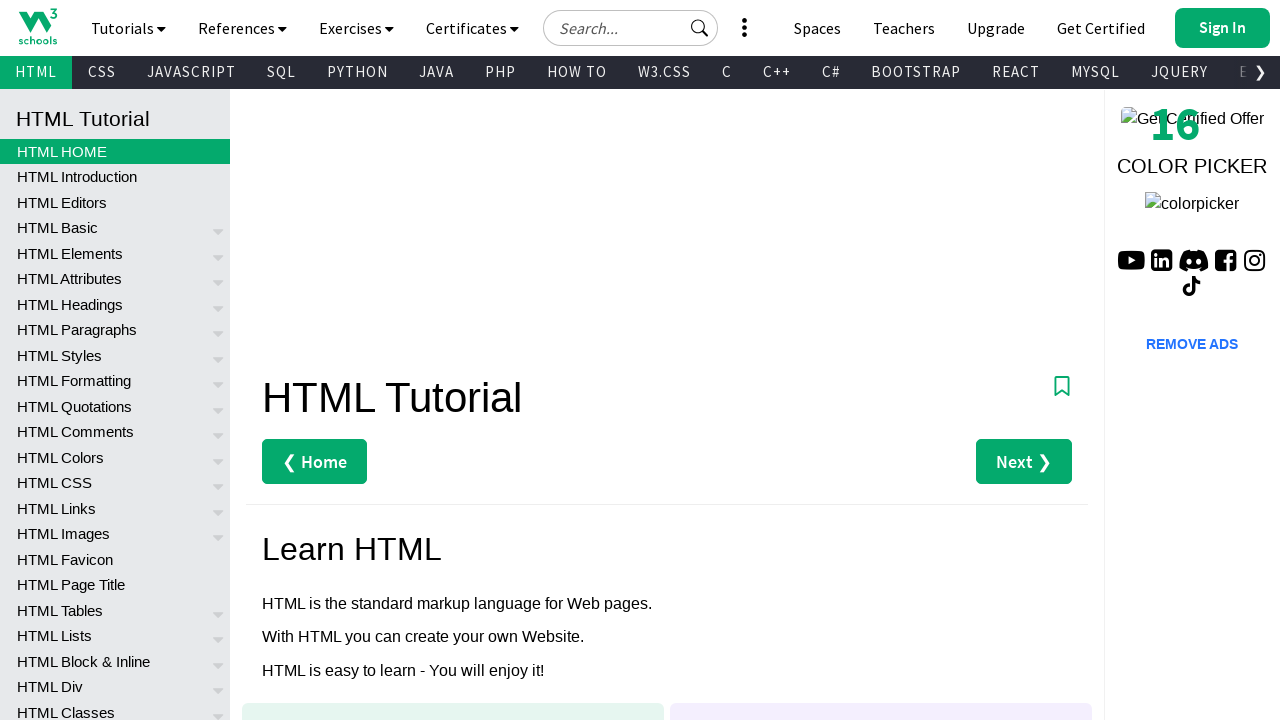

Located W3Schools logo element
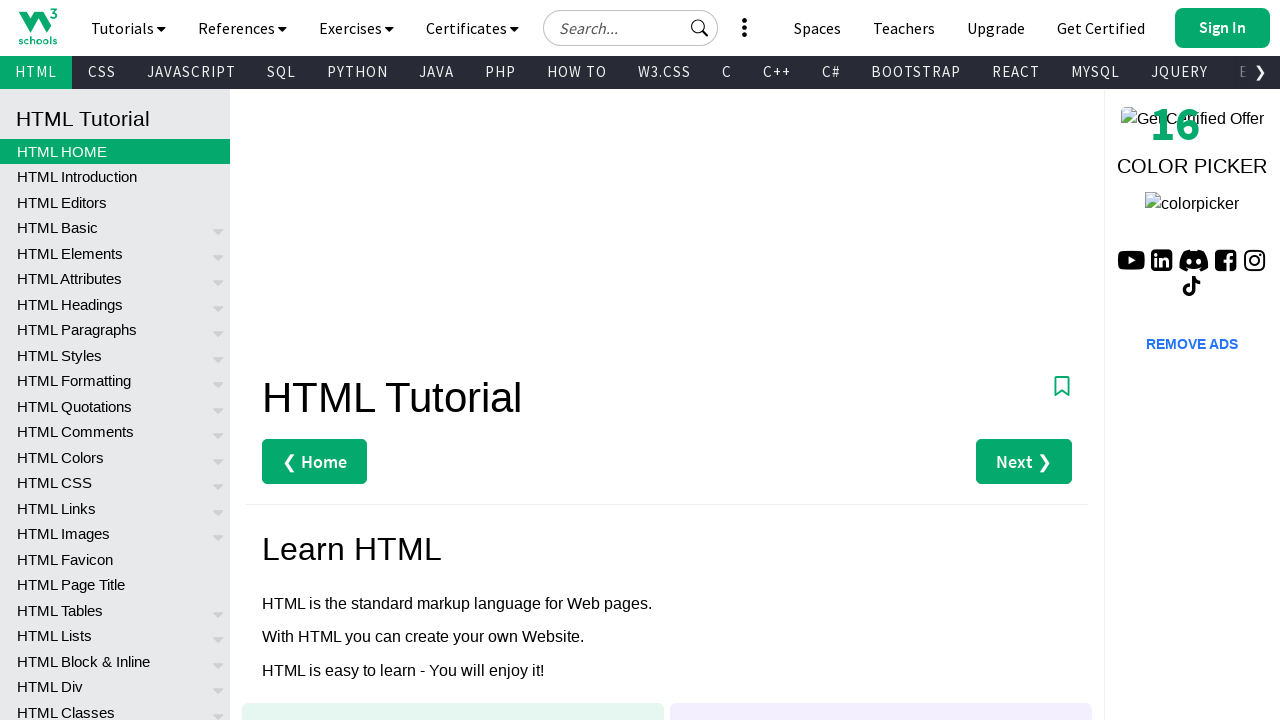

Verified that W3Schools logo is visible
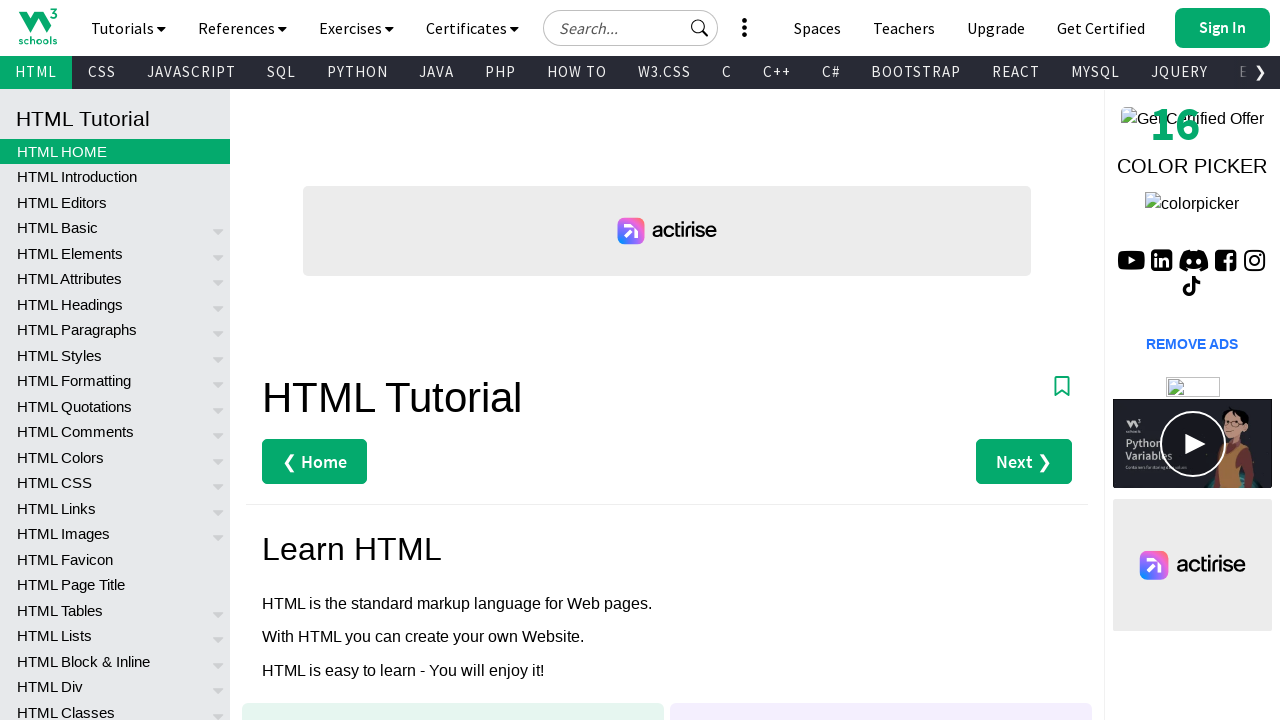

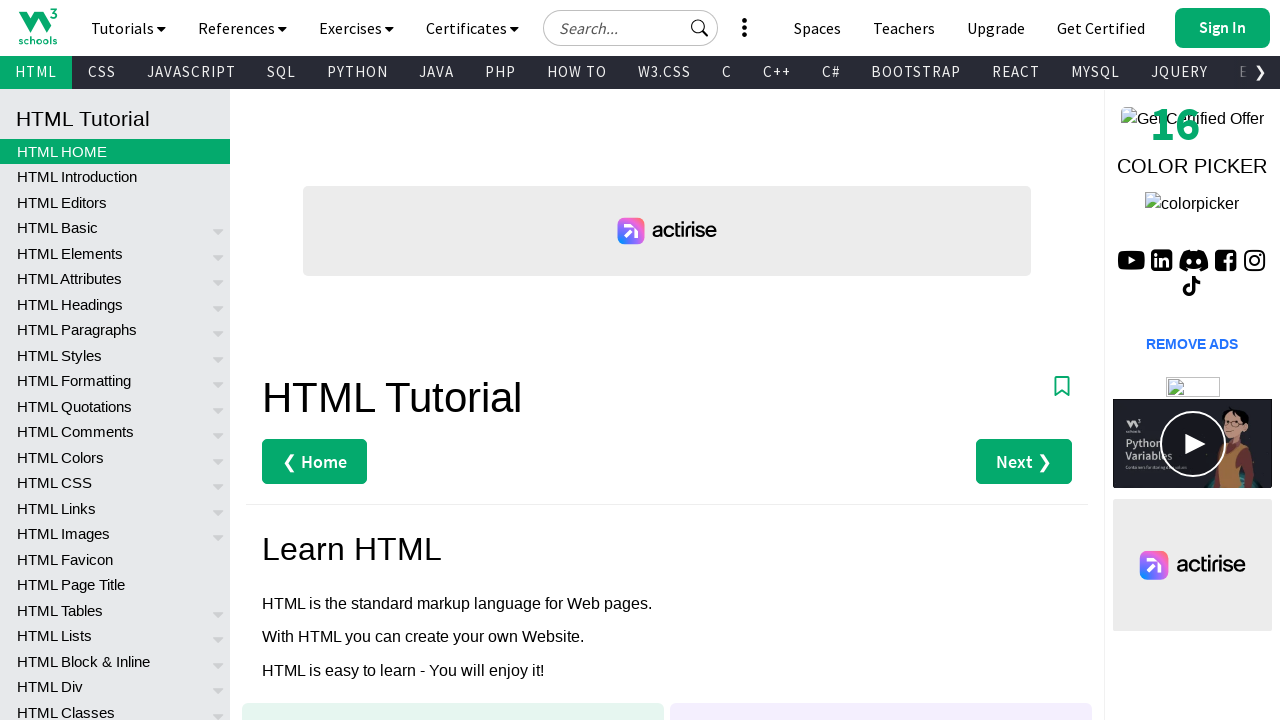